Tests product search functionality on ShopClues by entering a search term, pressing Enter, and clicking on the first matching product result

Starting URL: https://www.shopclues.com/wholesale.html

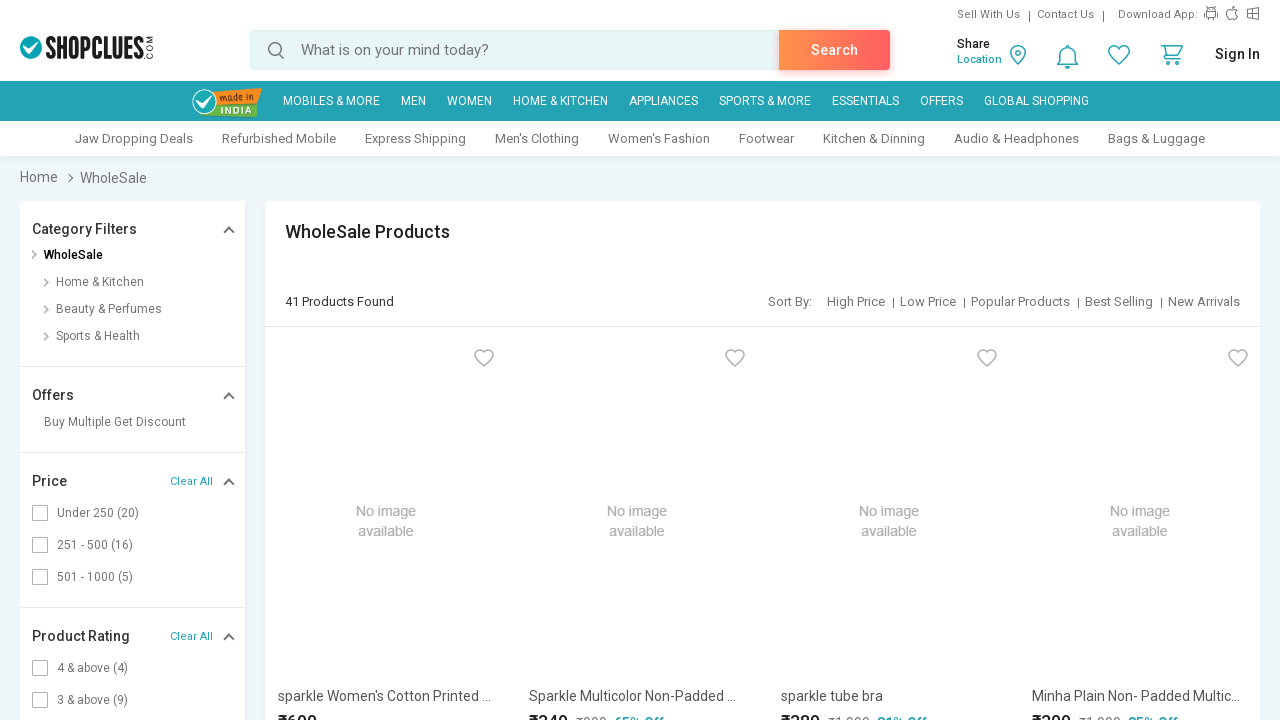

Filled search box with 'Oneplus 7t' on #autocomplete
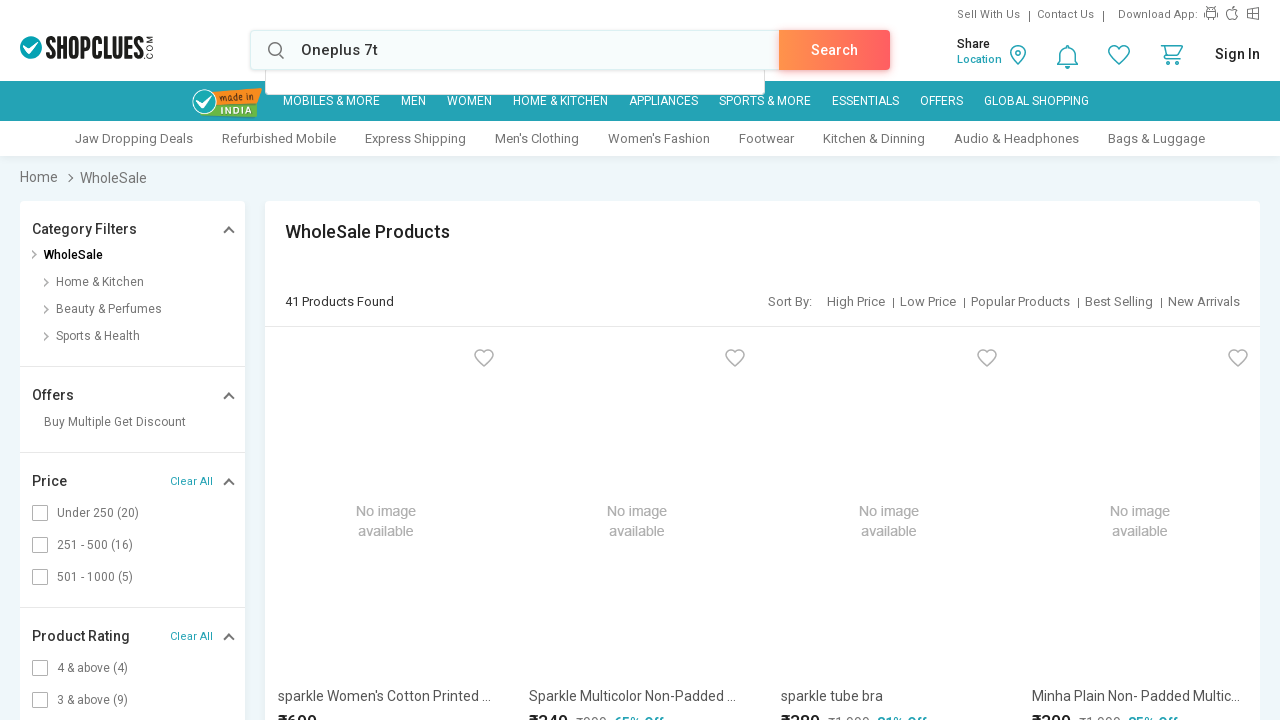

Pressed Enter to submit search query on #autocomplete
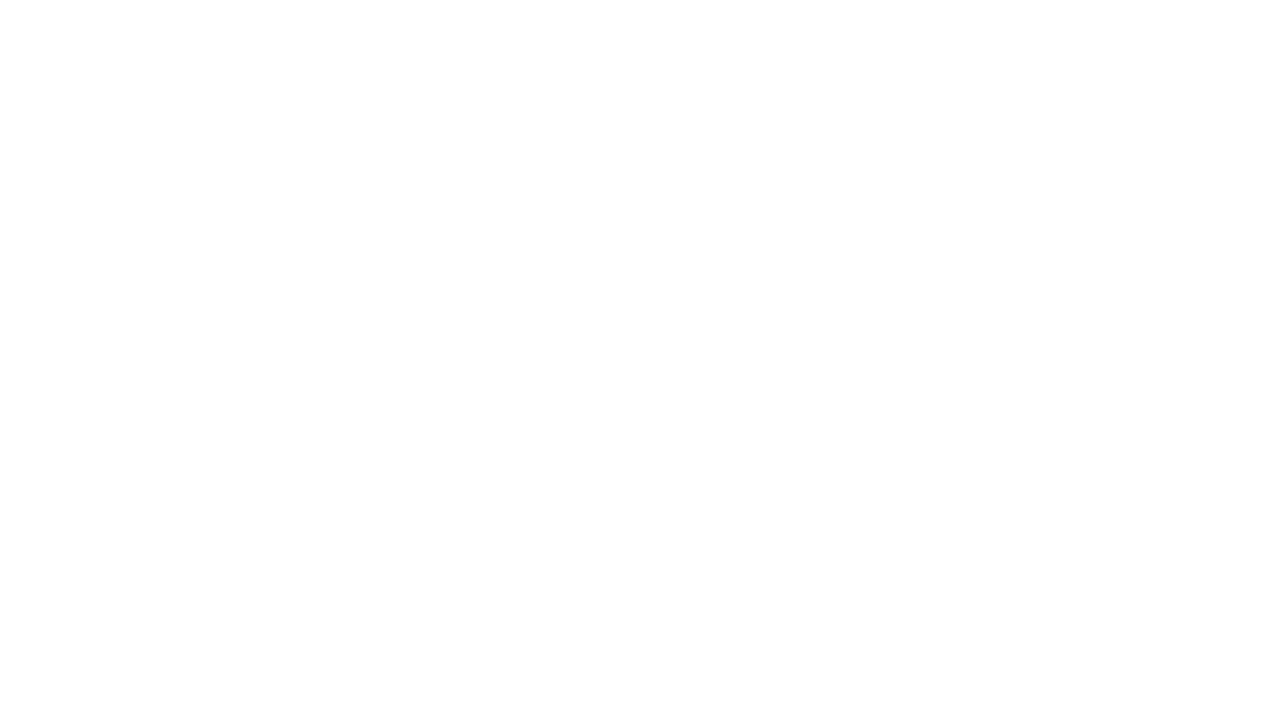

Search results loaded with Oneplus products
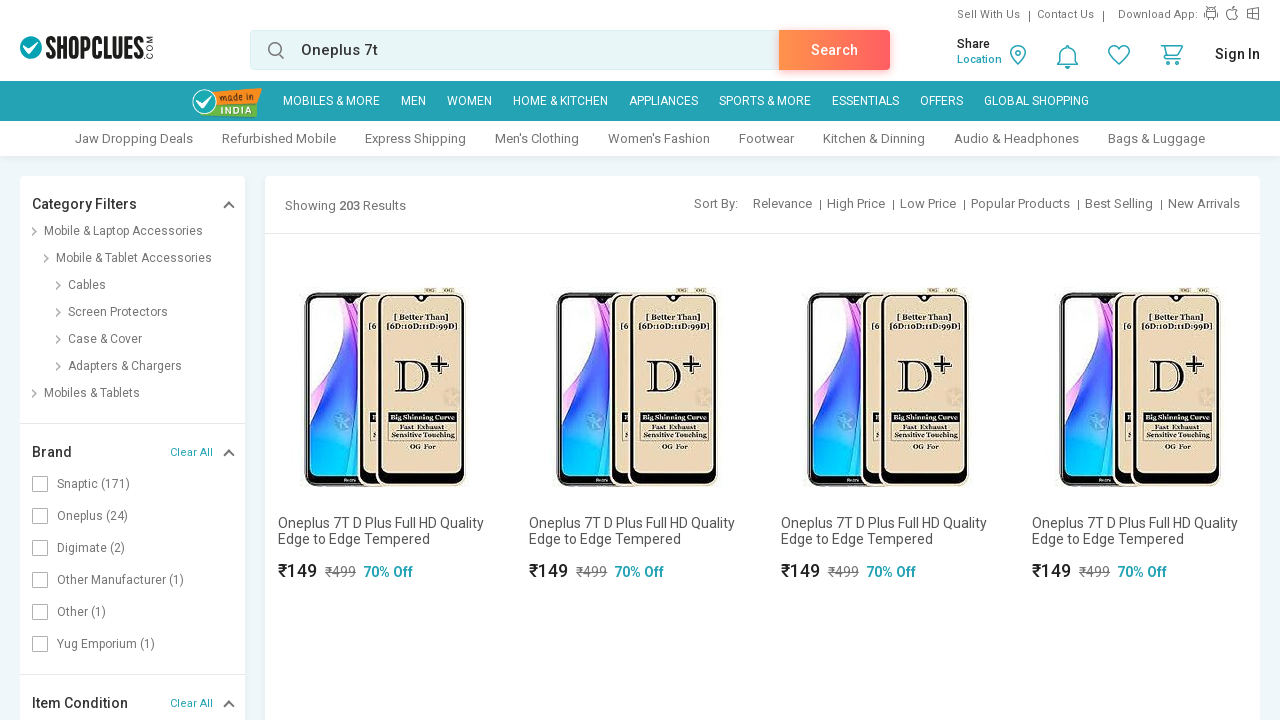

Clicked on first Oneplus product result at (385, 534) on (//h2[contains(text(),'Oneplus')])[1]
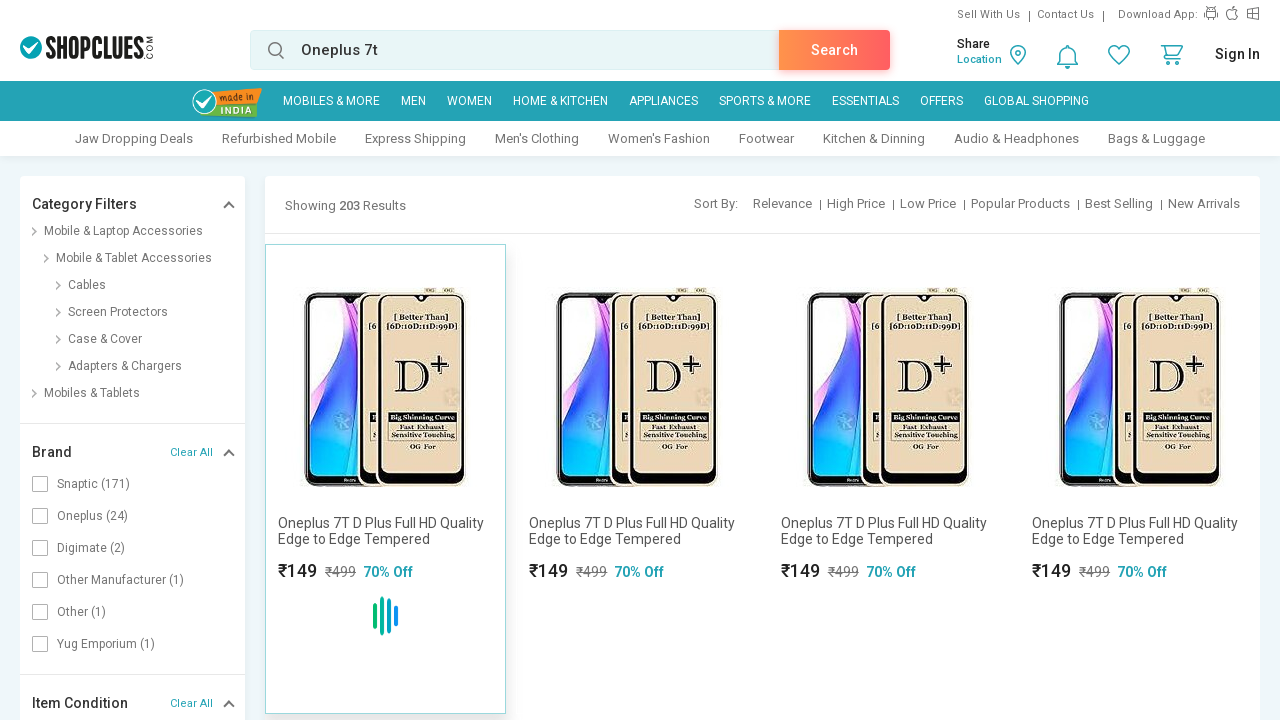

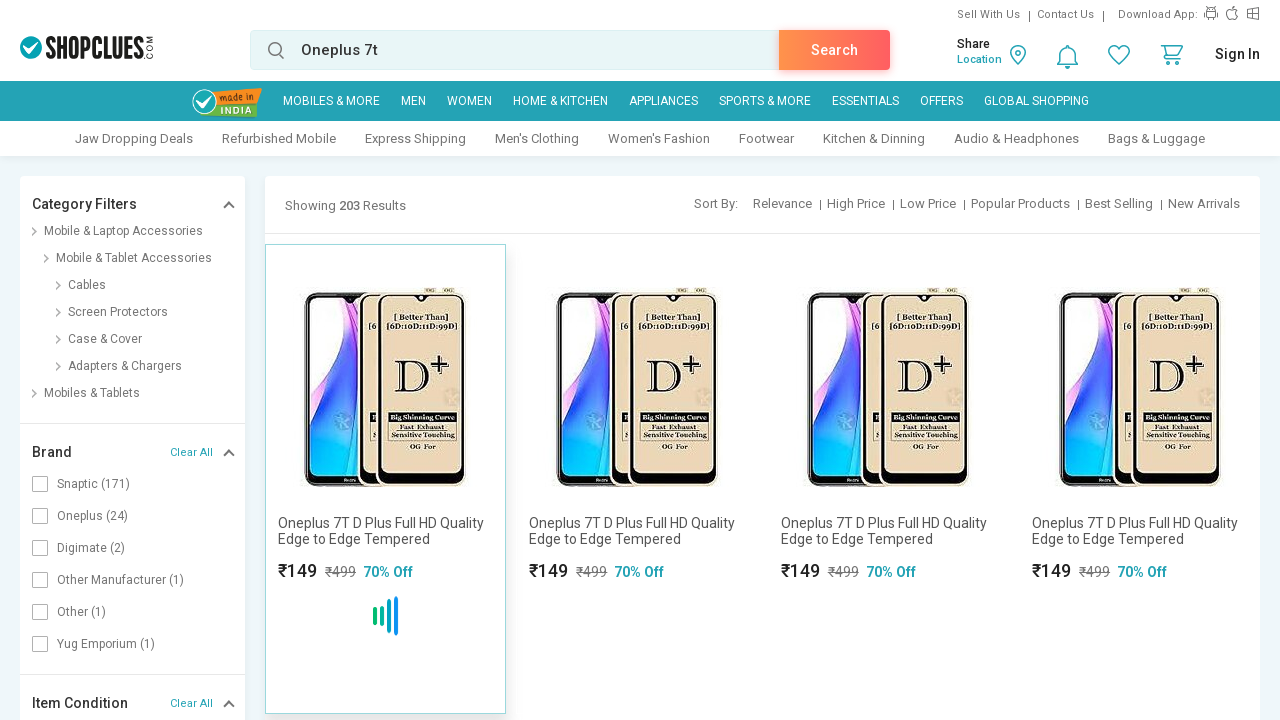